Tests window switching functionality by clicking a link that opens a new window, switching to the new window to verify its title and content, demonstrating multi-window handling.

Starting URL: https://the-internet.herokuapp.com/windows

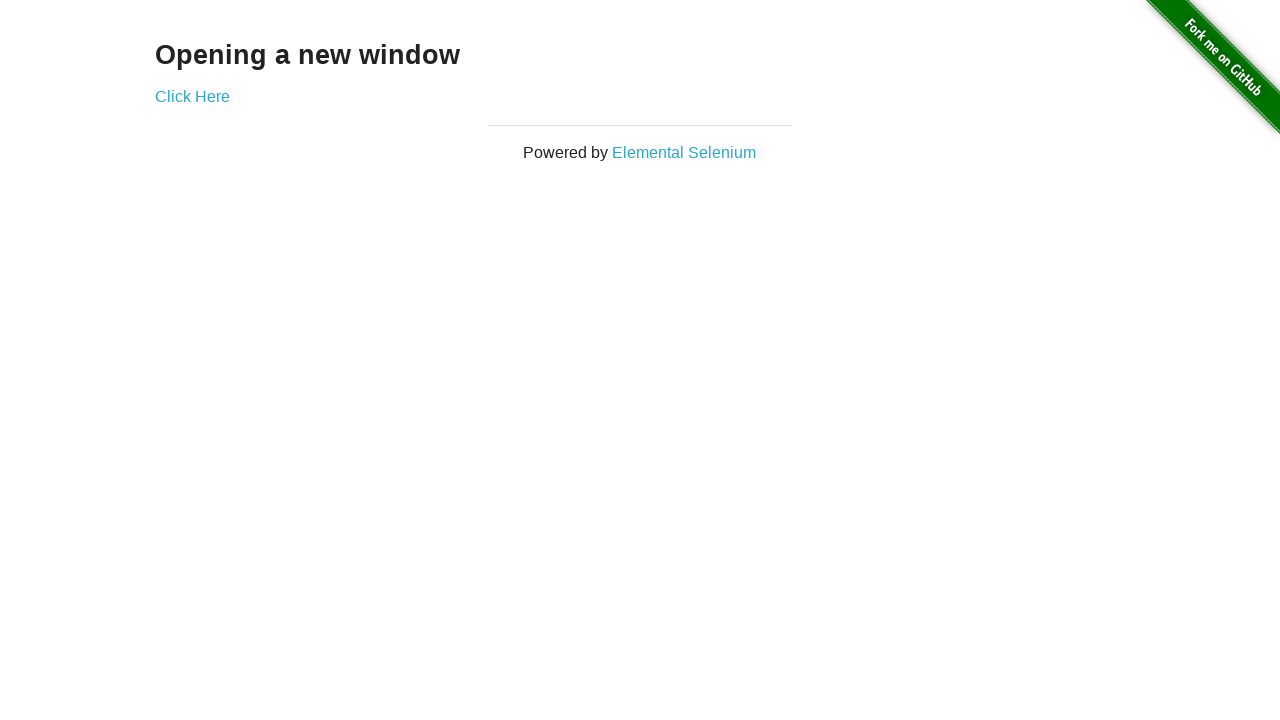

Located h3 heading element
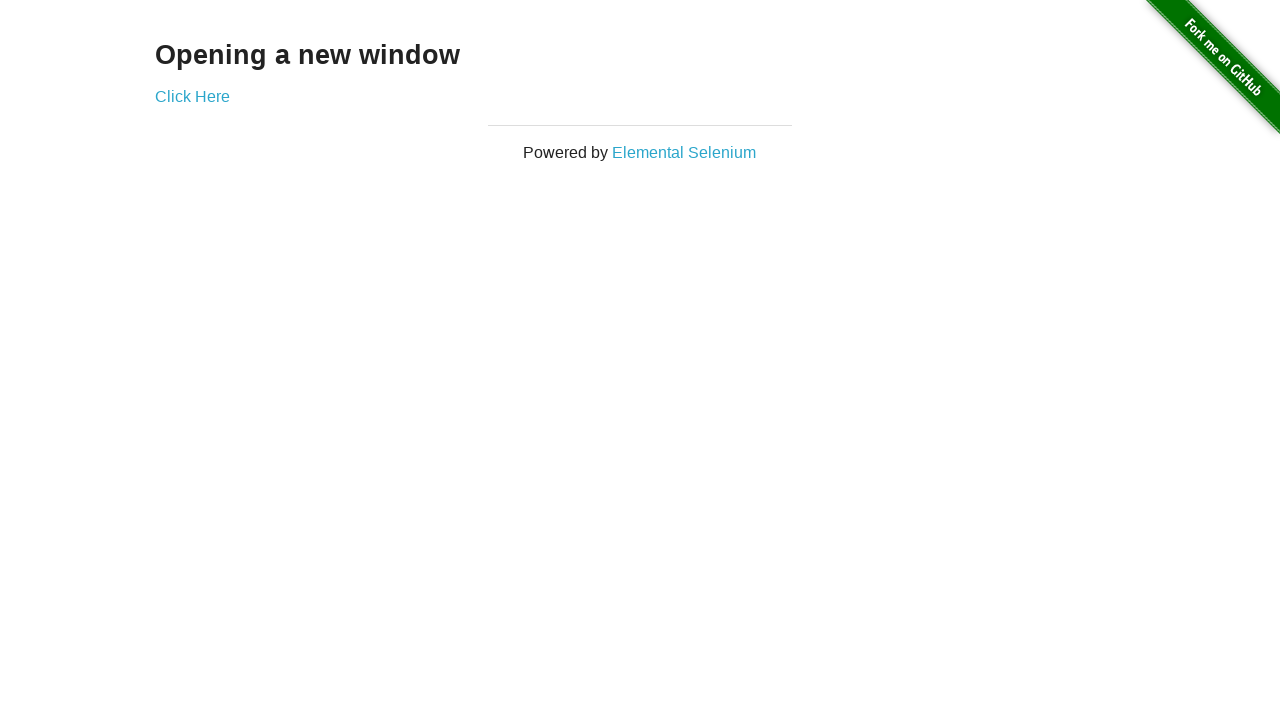

Verified h3 heading text is 'Opening a new window'
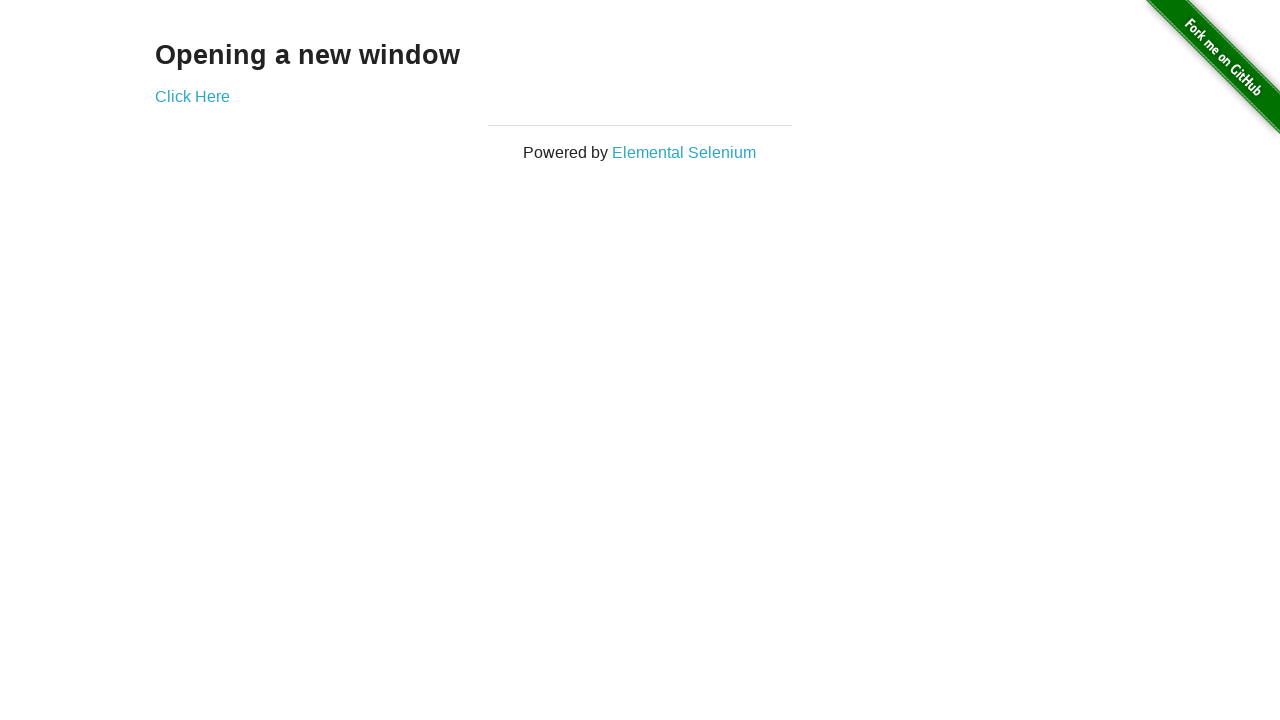

Verified page title is 'The Internet'
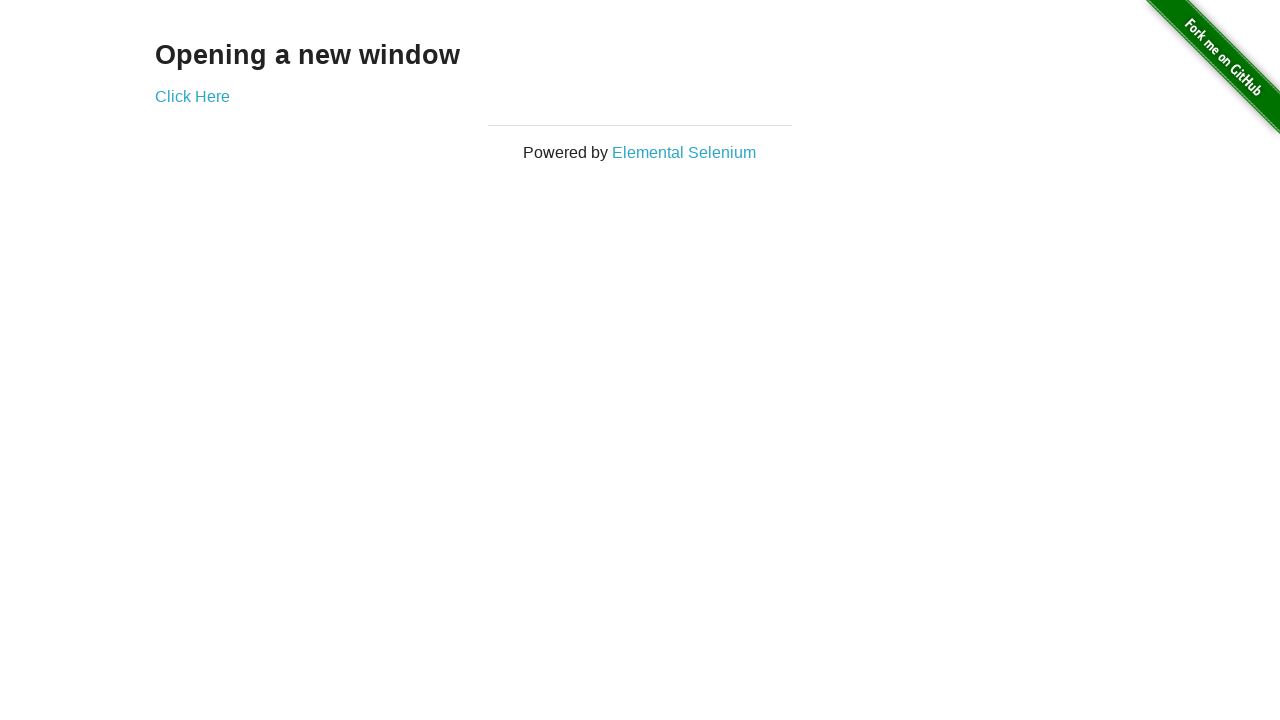

Stored reference to original page
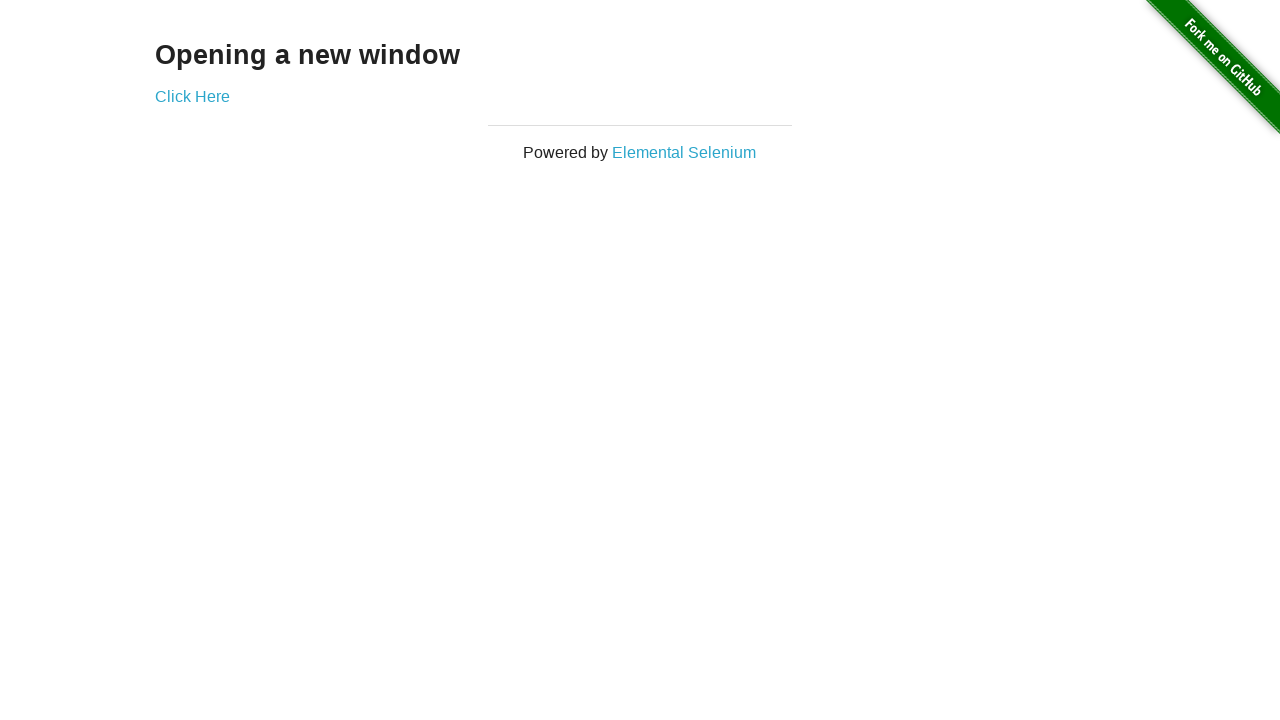

Clicked 'Click Here' link to open new window at (192, 96) on xpath=//*[text()='Click Here']
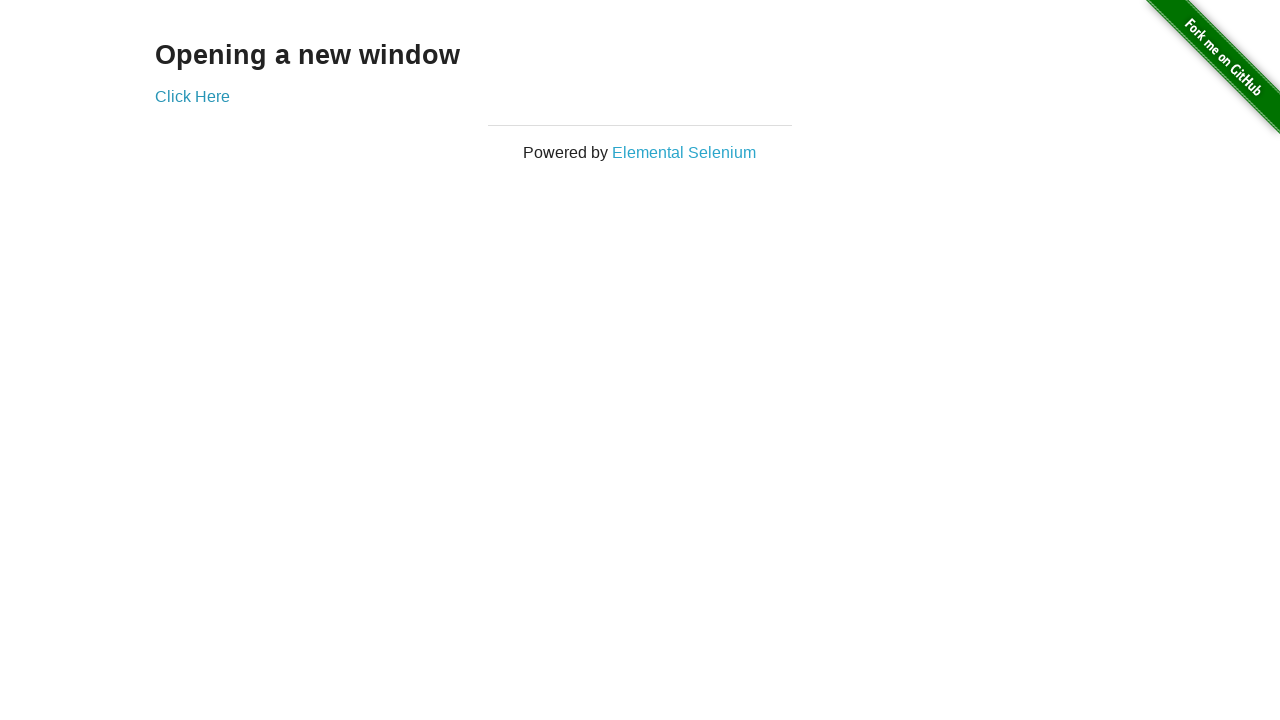

Captured new page object from context
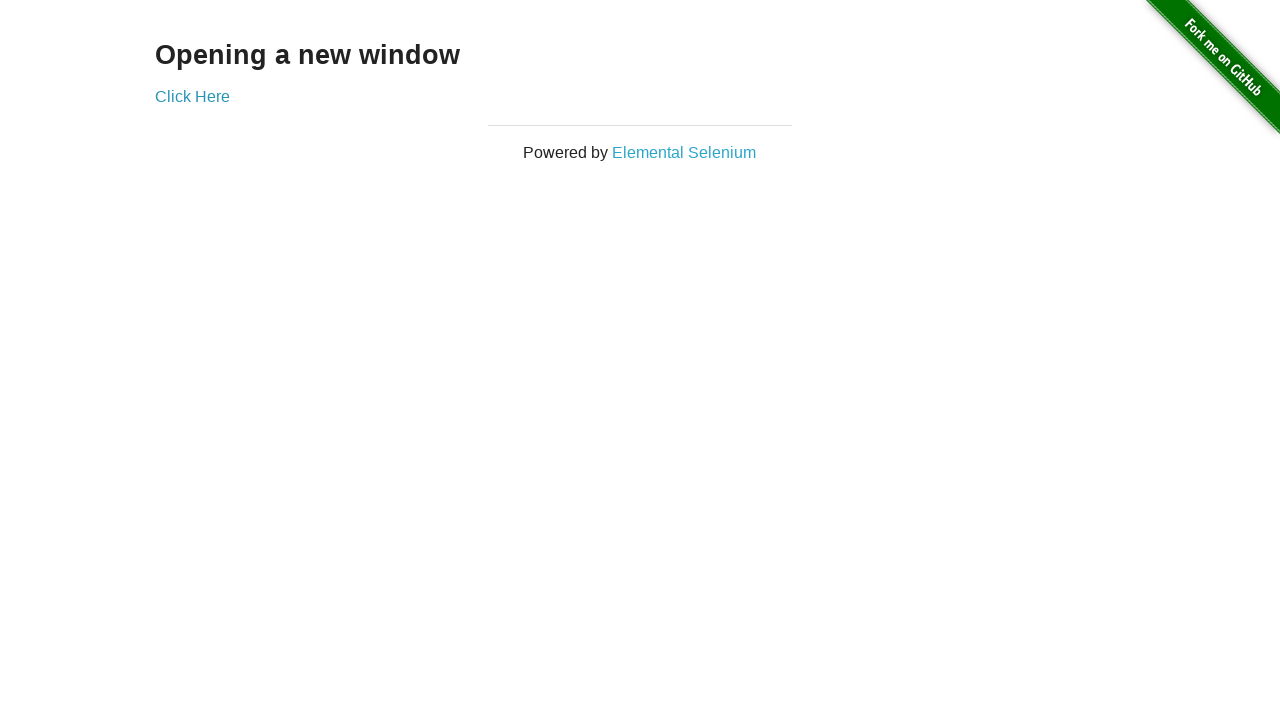

Waited for new page to load completely
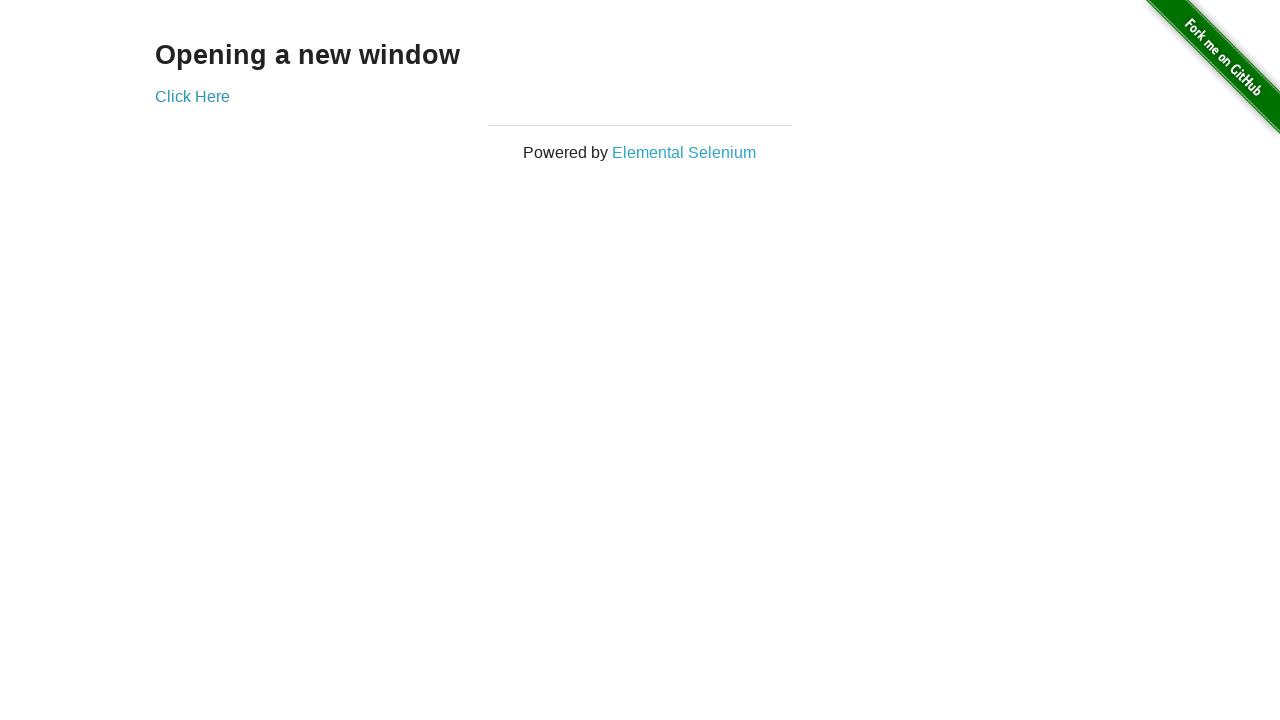

Verified new window title is 'New Window'
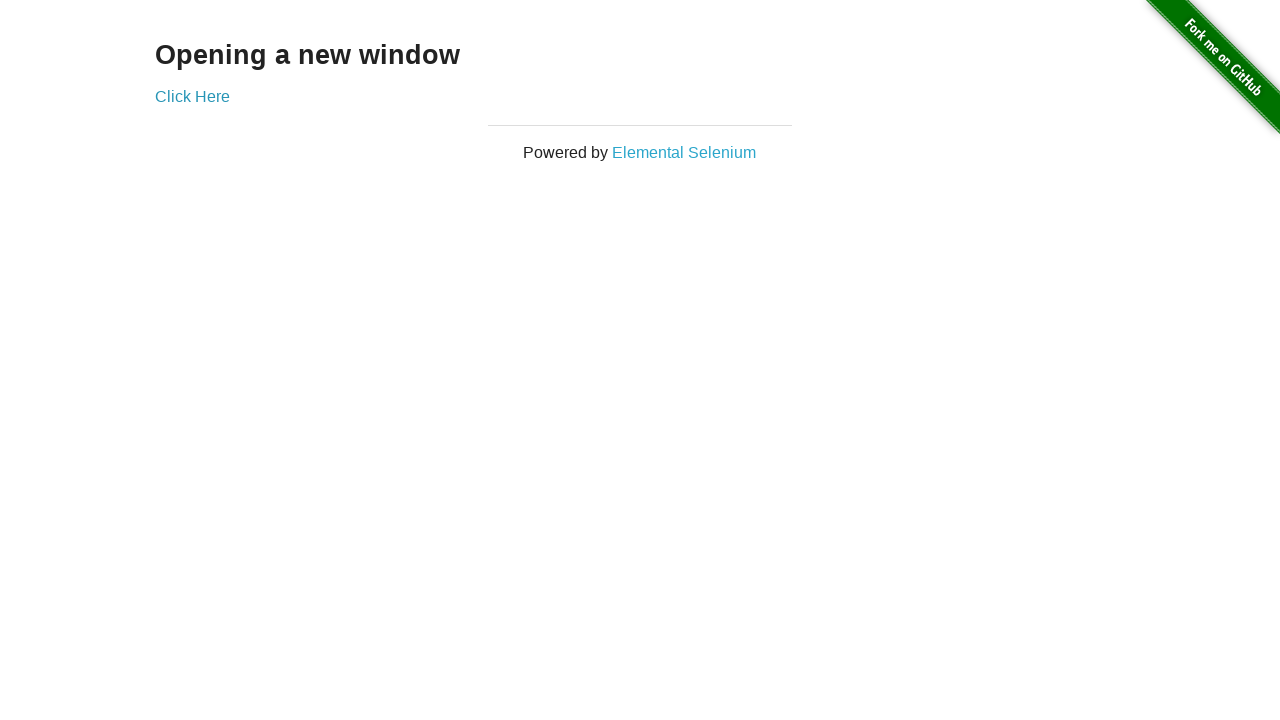

Located h3 heading element in new window
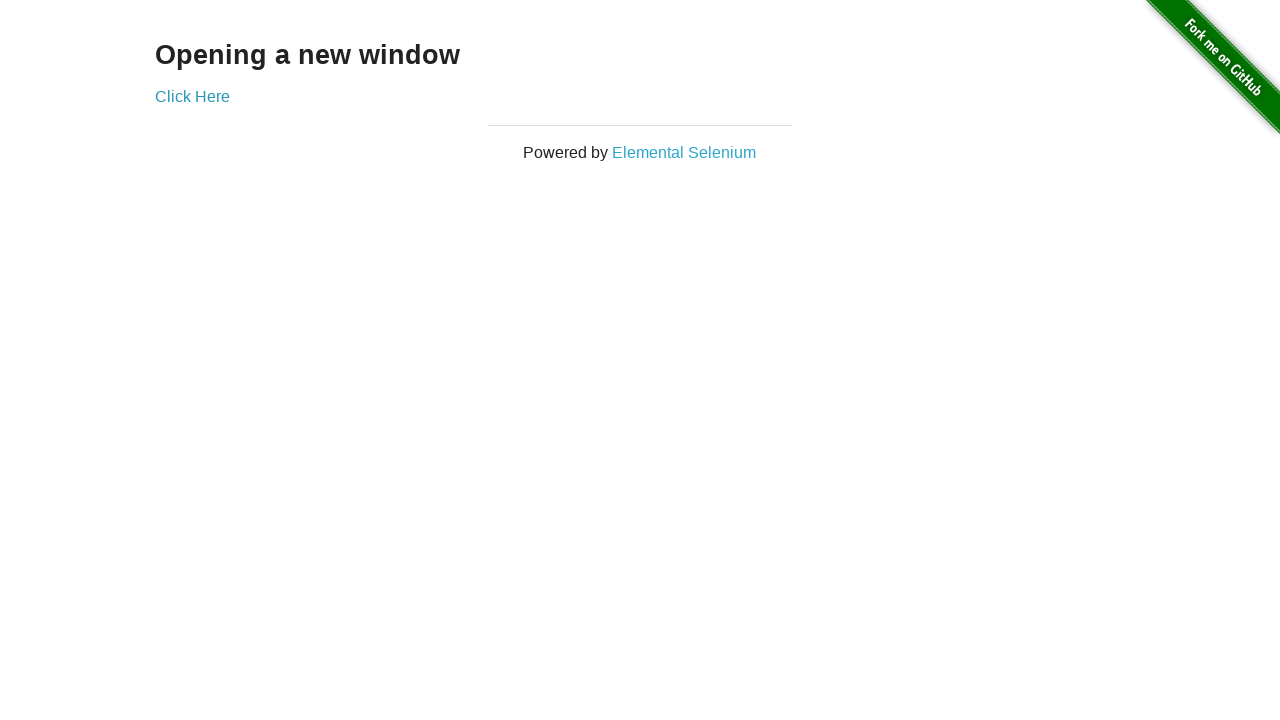

Verified new window h3 heading text is 'New Window'
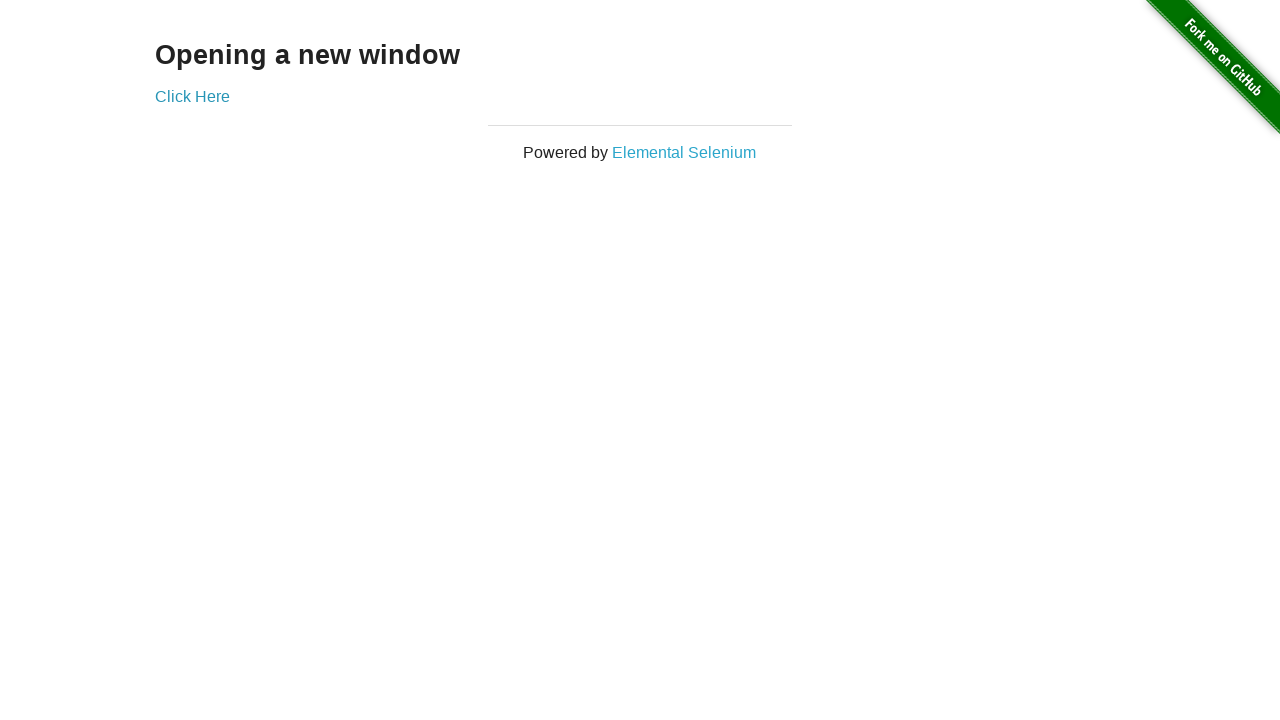

Switched back to original page by bringing it to front
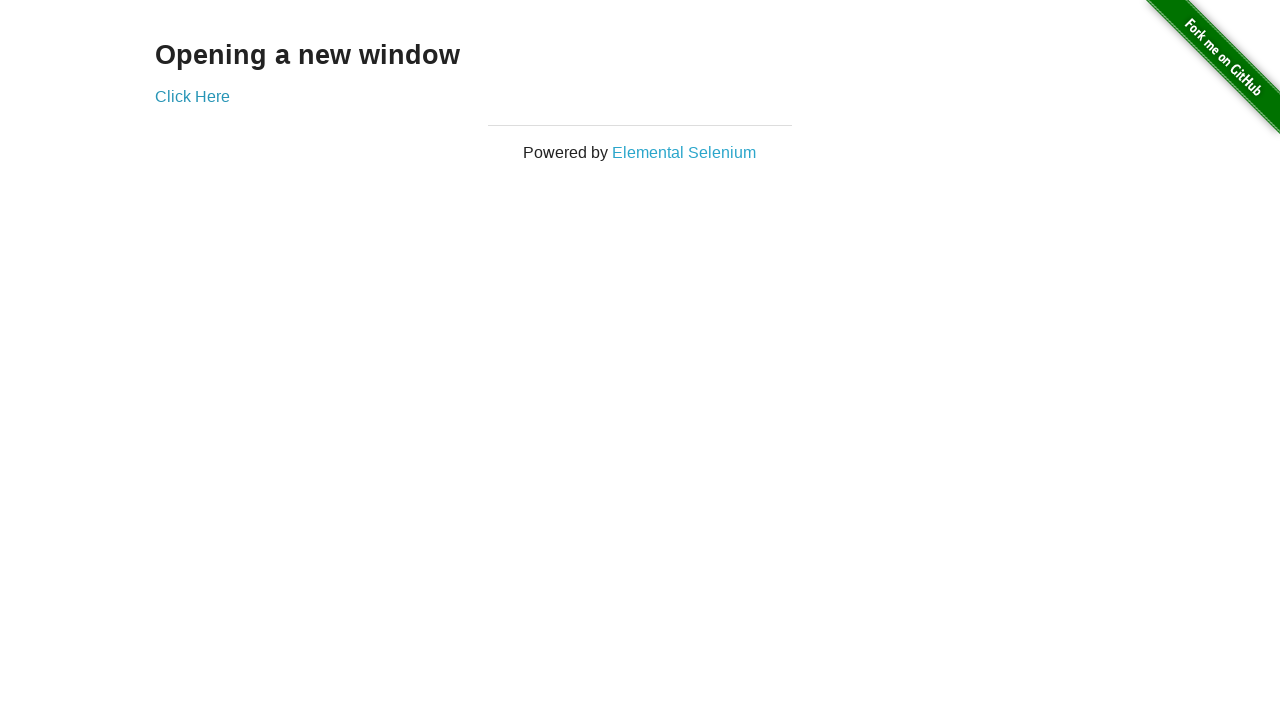

Verified original page title is 'The Internet'
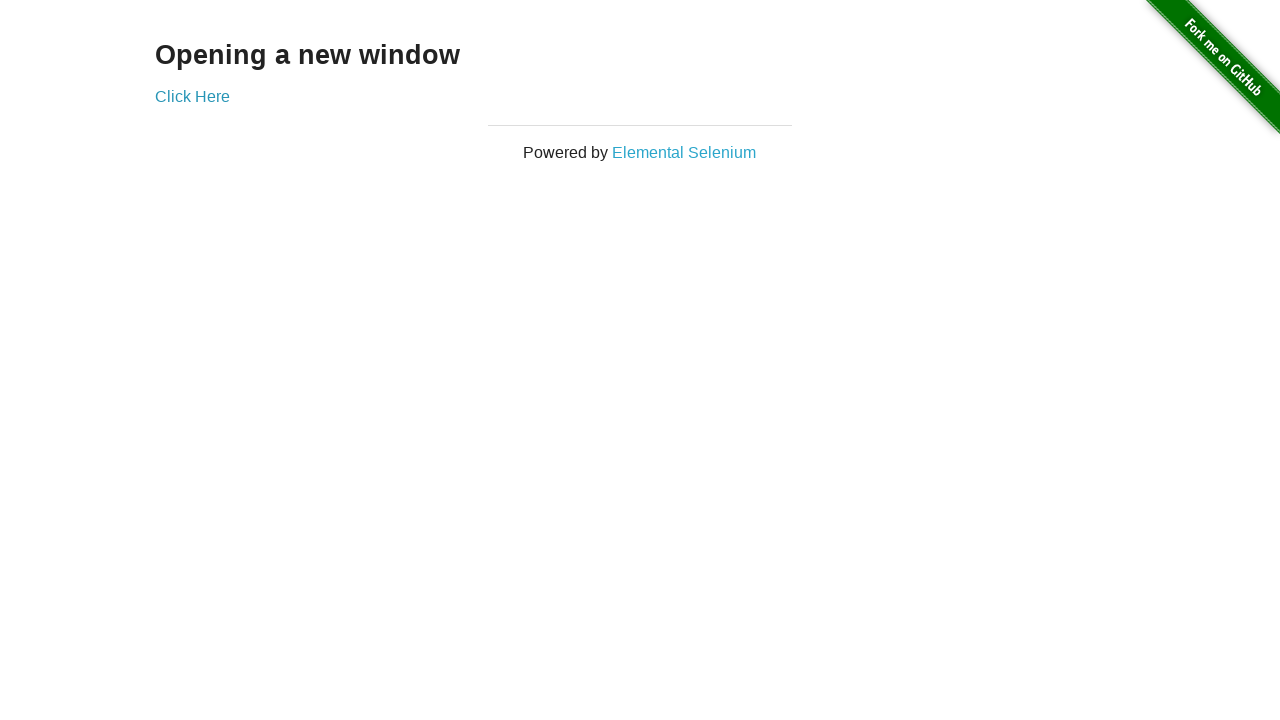

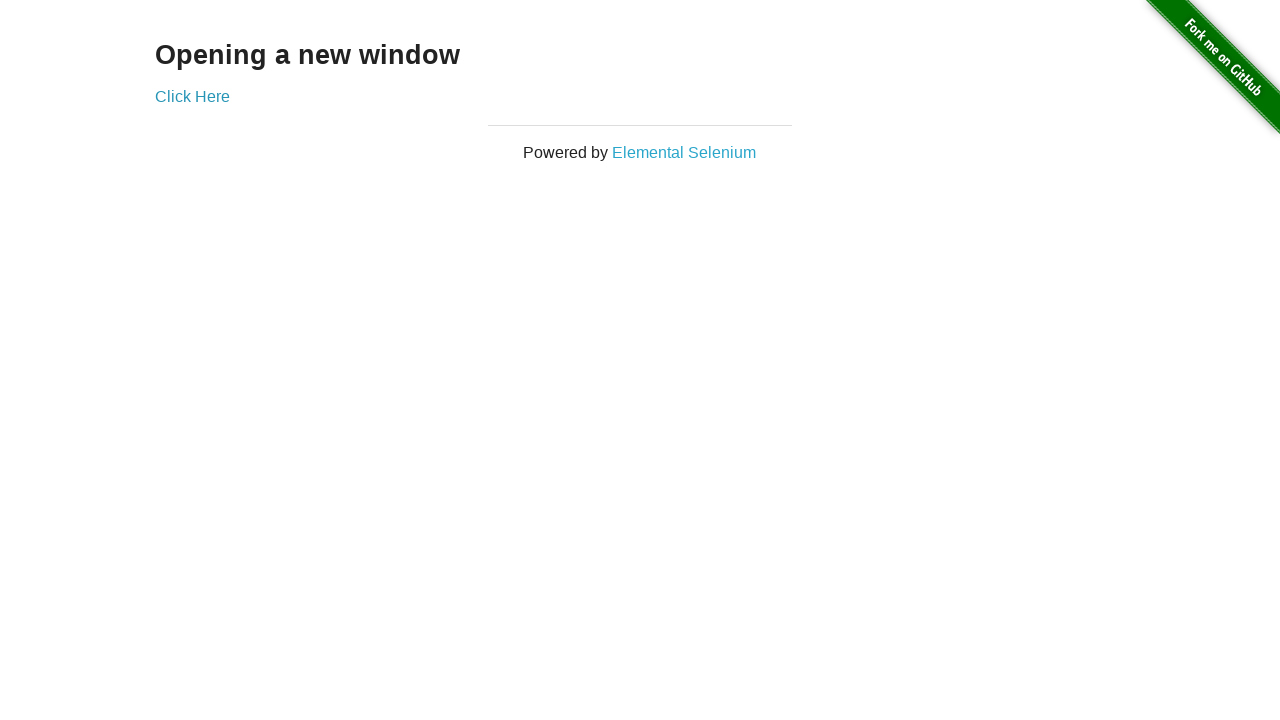